Tests dropdown selection functionality by selecting a country from a dropdown menu on a test automation practice page

Starting URL: https://testautomationpractice.blogspot.com/

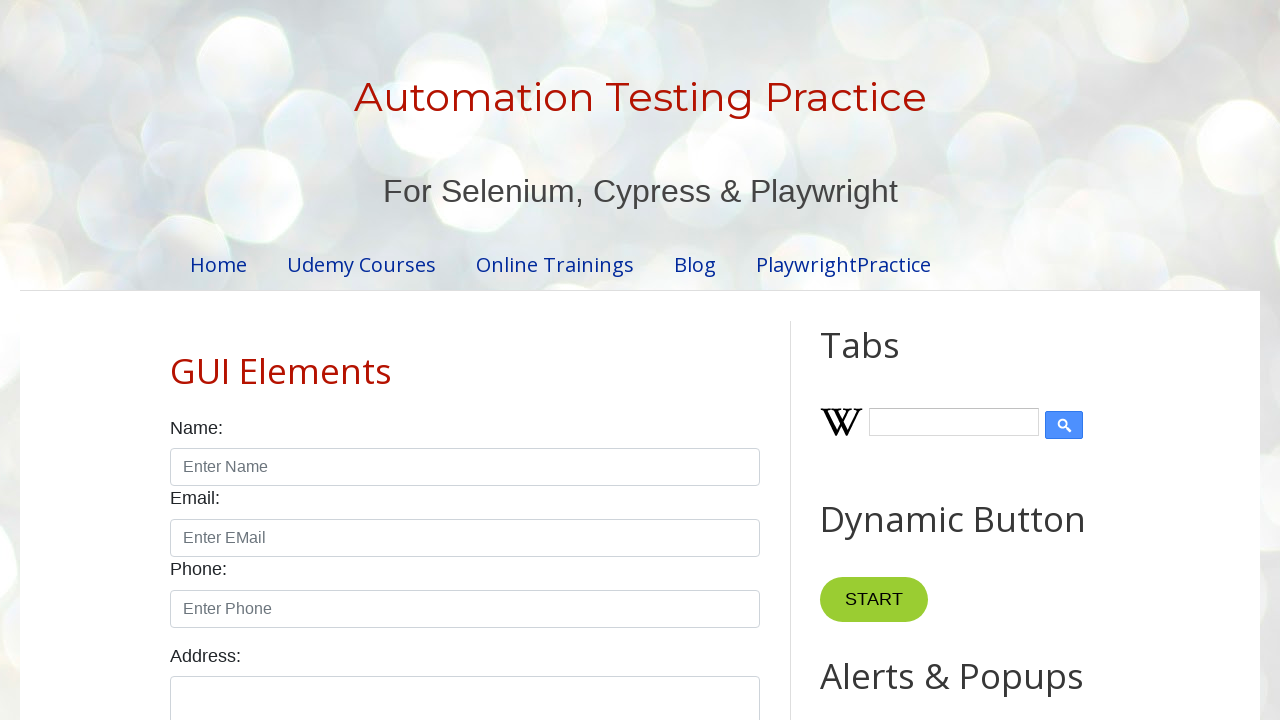

Navigated to test automation practice page
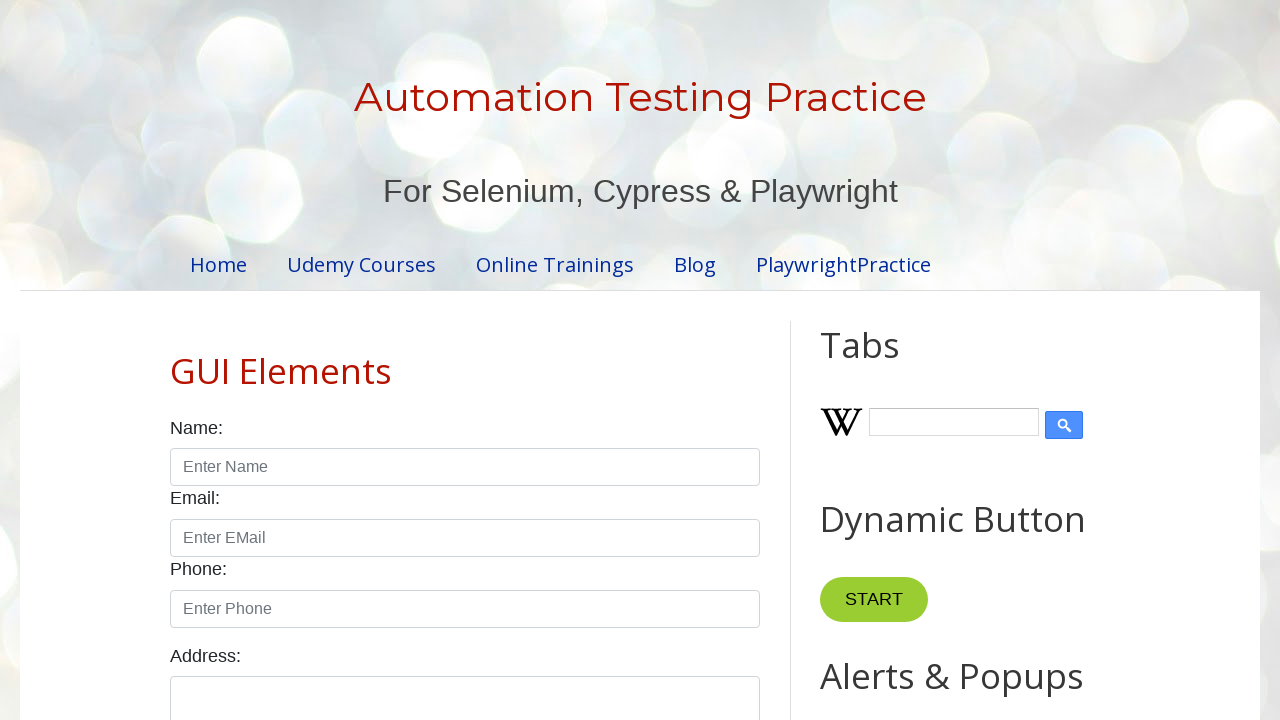

Selected 'UK' from country dropdown on select#country
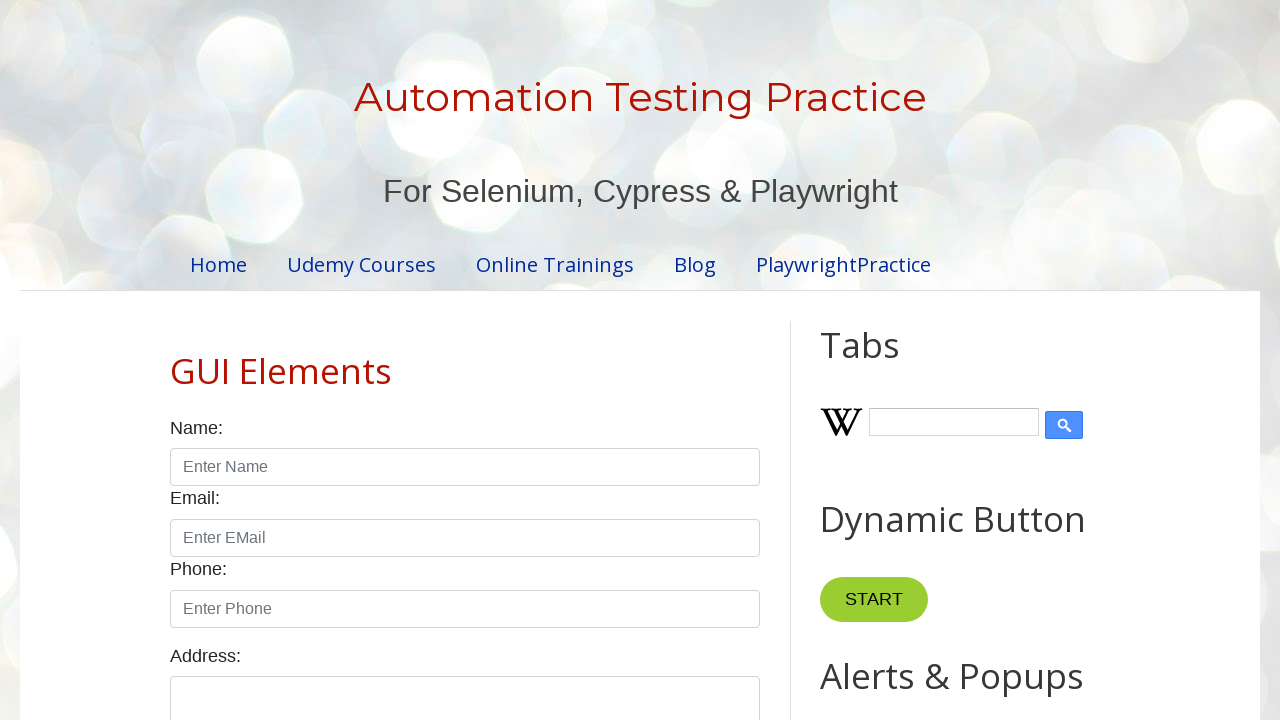

Waited for dropdown selection to be confirmed
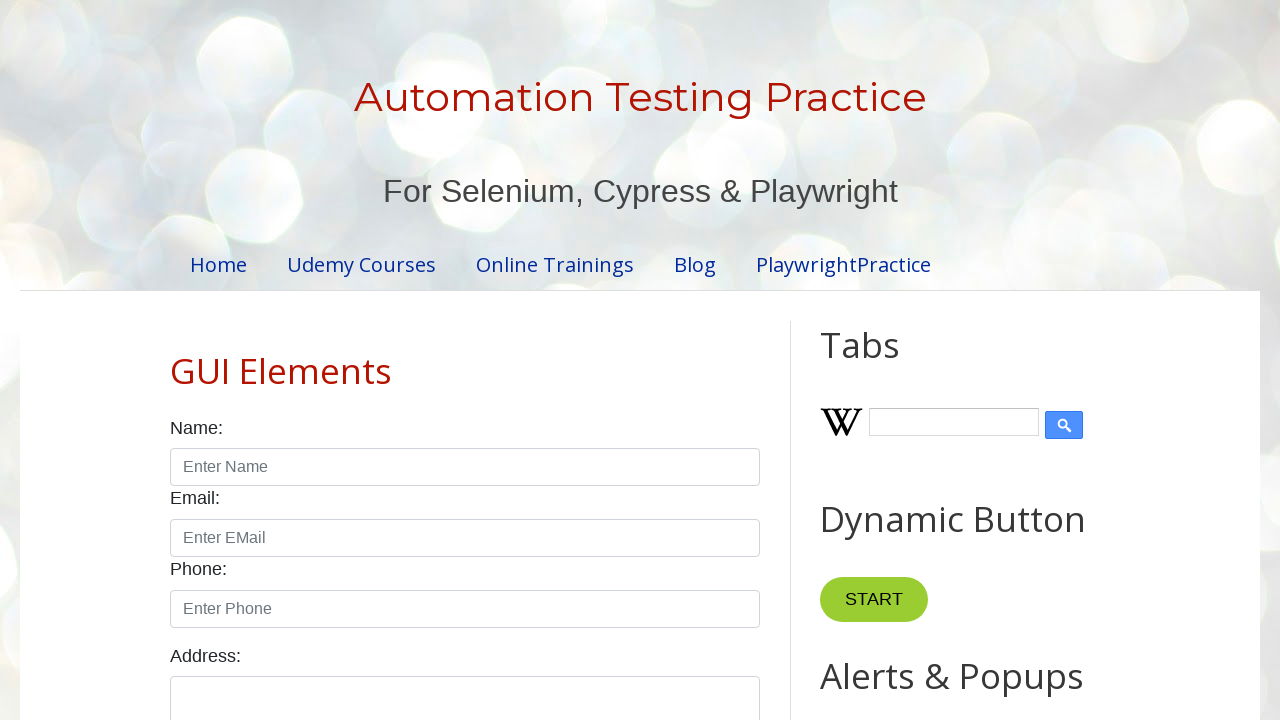

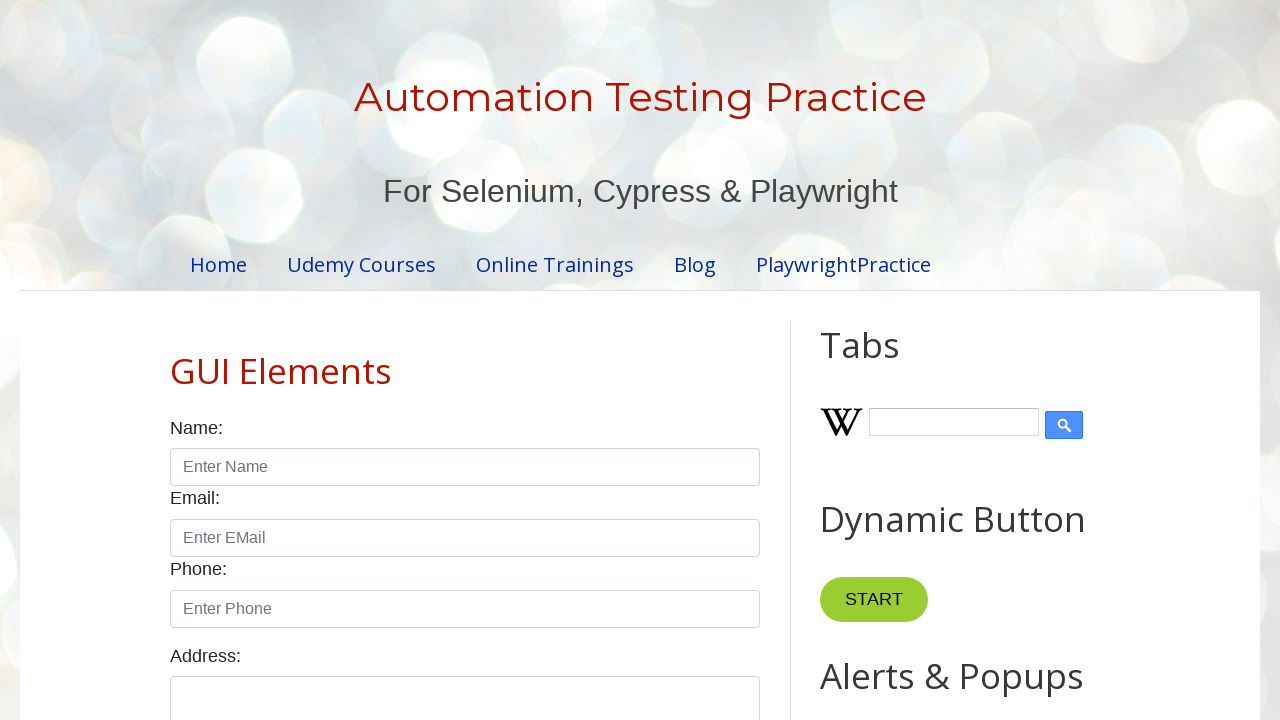